Tests contact form functionality by filling out name, email, and message fields on the MoMedia contact page

Starting URL: https://momedia.netlify.app/contact

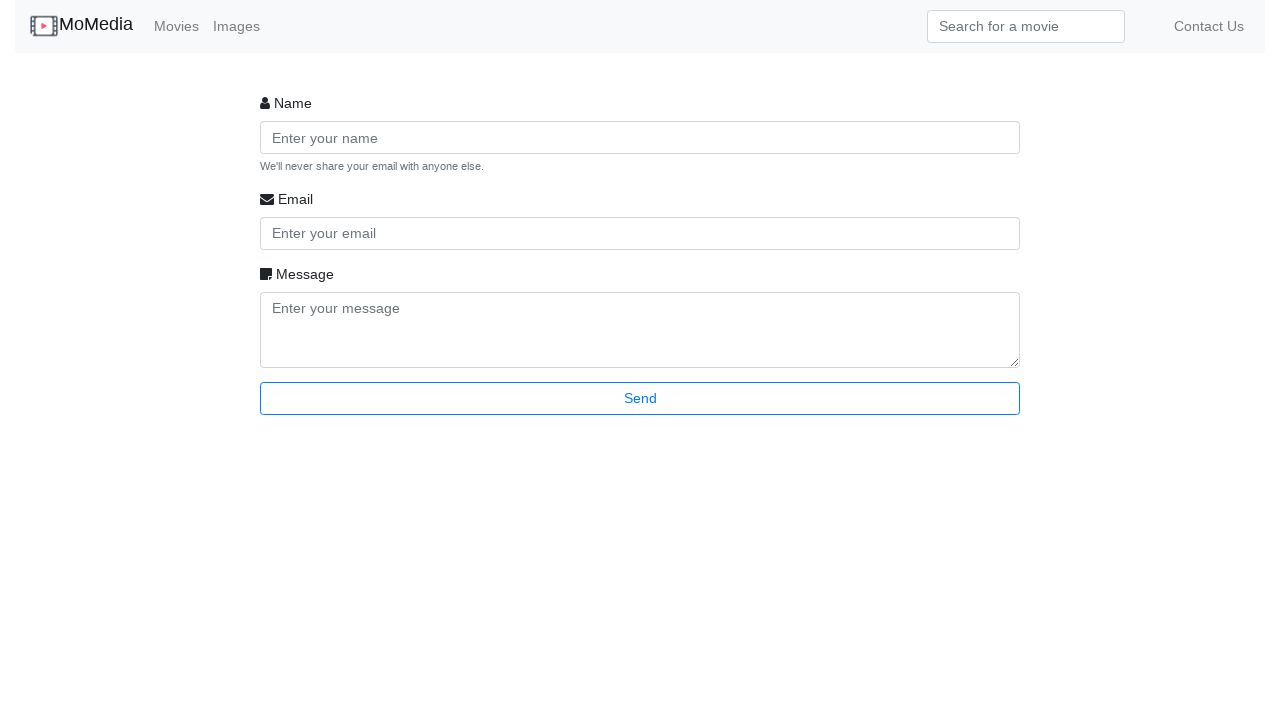

Filled name field with 'Jarin Mahmud' on #validationCustom01
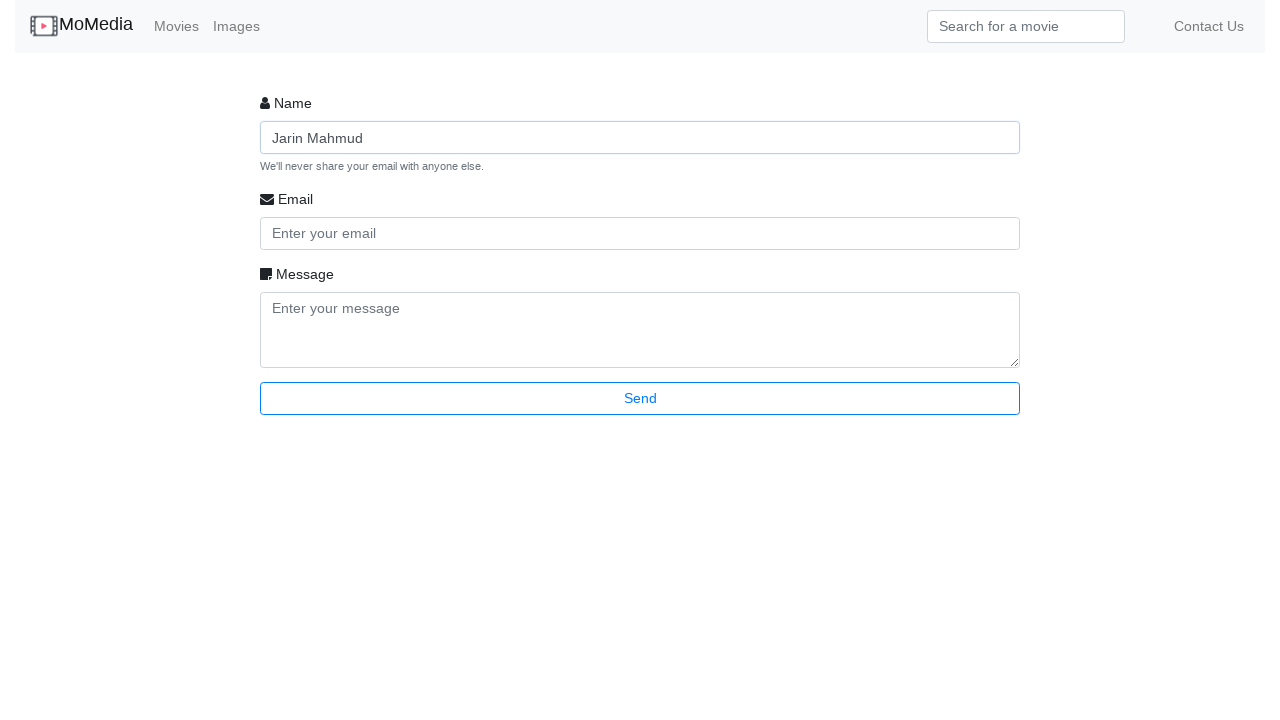

Filled email field with 'jarinmahmud@gmail.com' on #validationCustom02
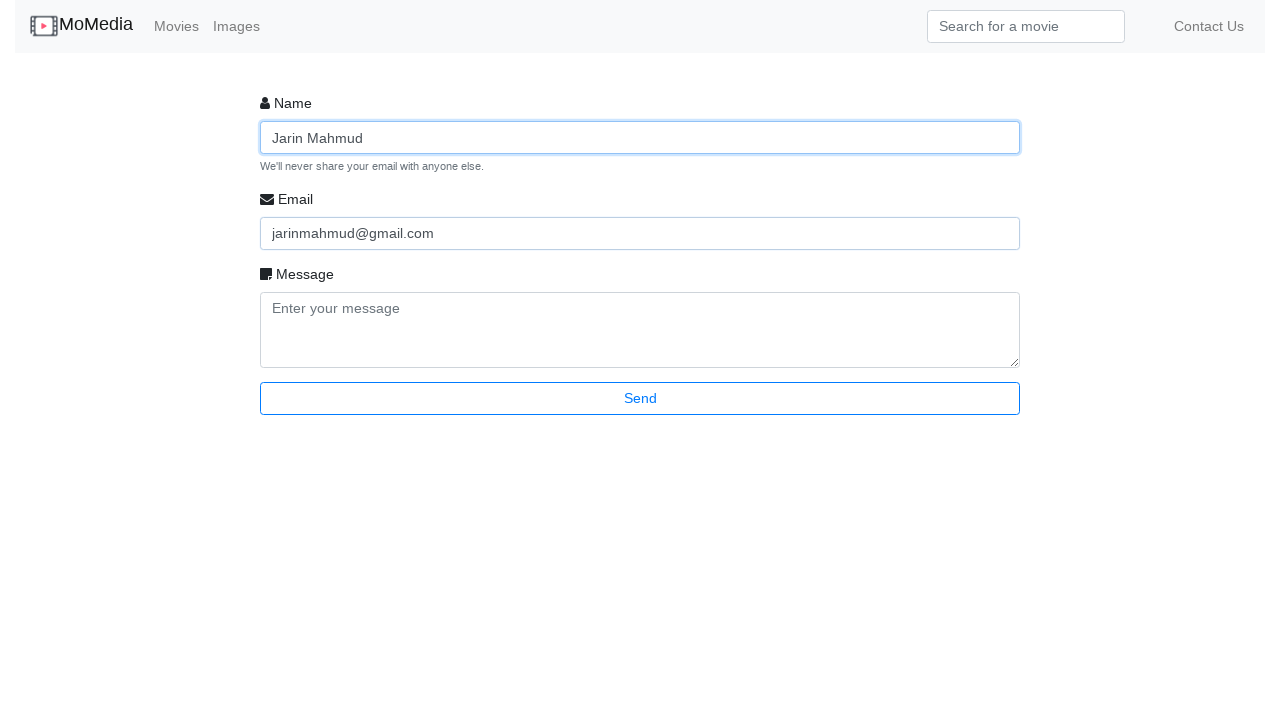

Filled message field with 'Fill out the form.' on #validationCustom03
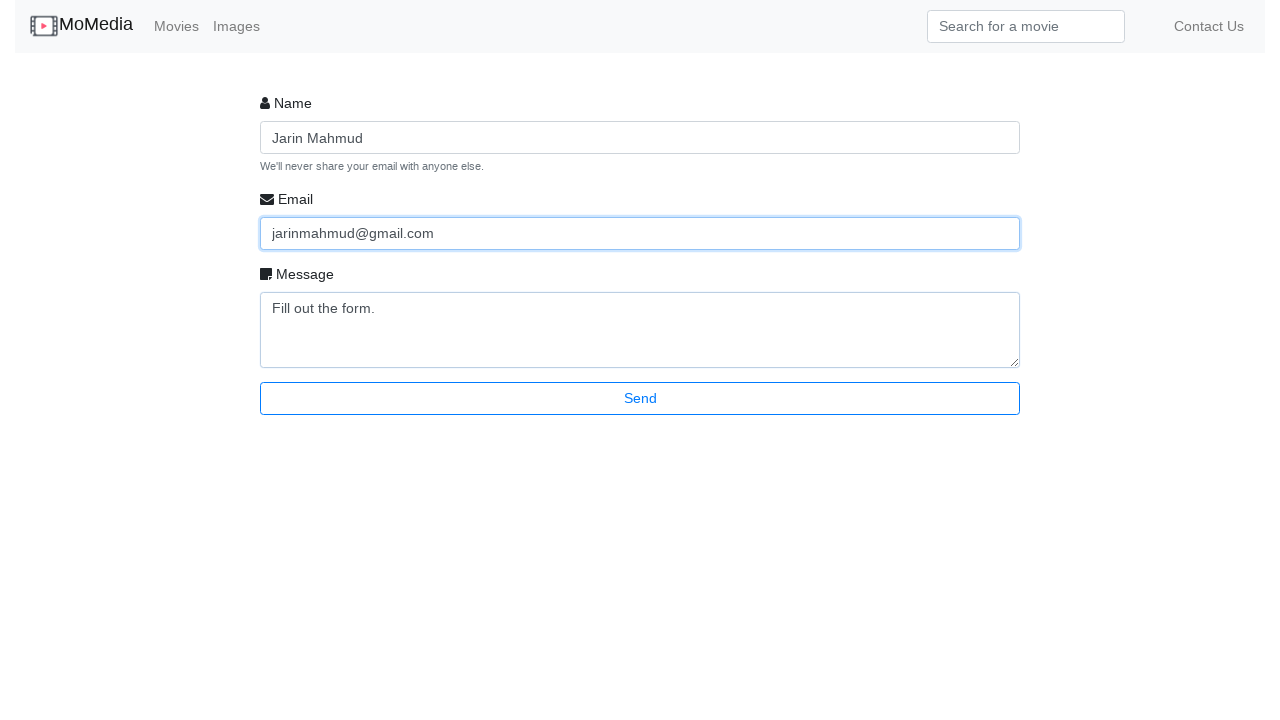

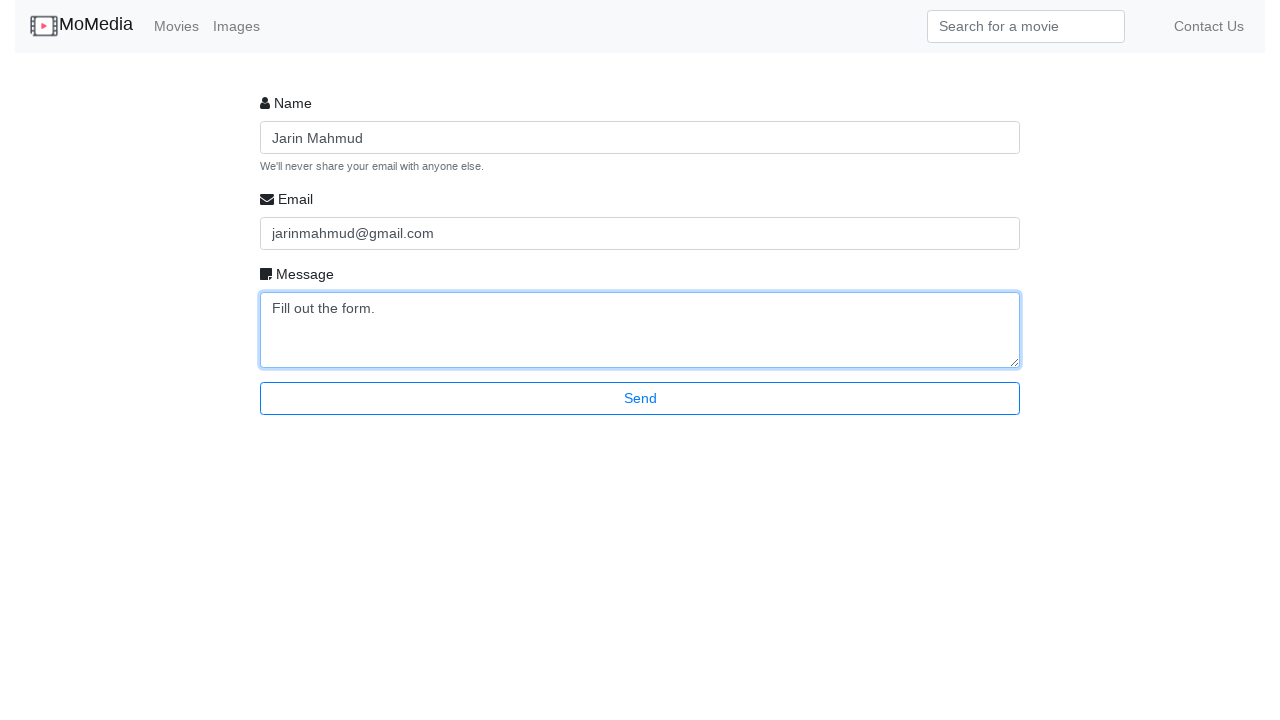